Navigates to the LIC India website and verifies that the page loads successfully with navigation links present

Starting URL: https://licindia.in/

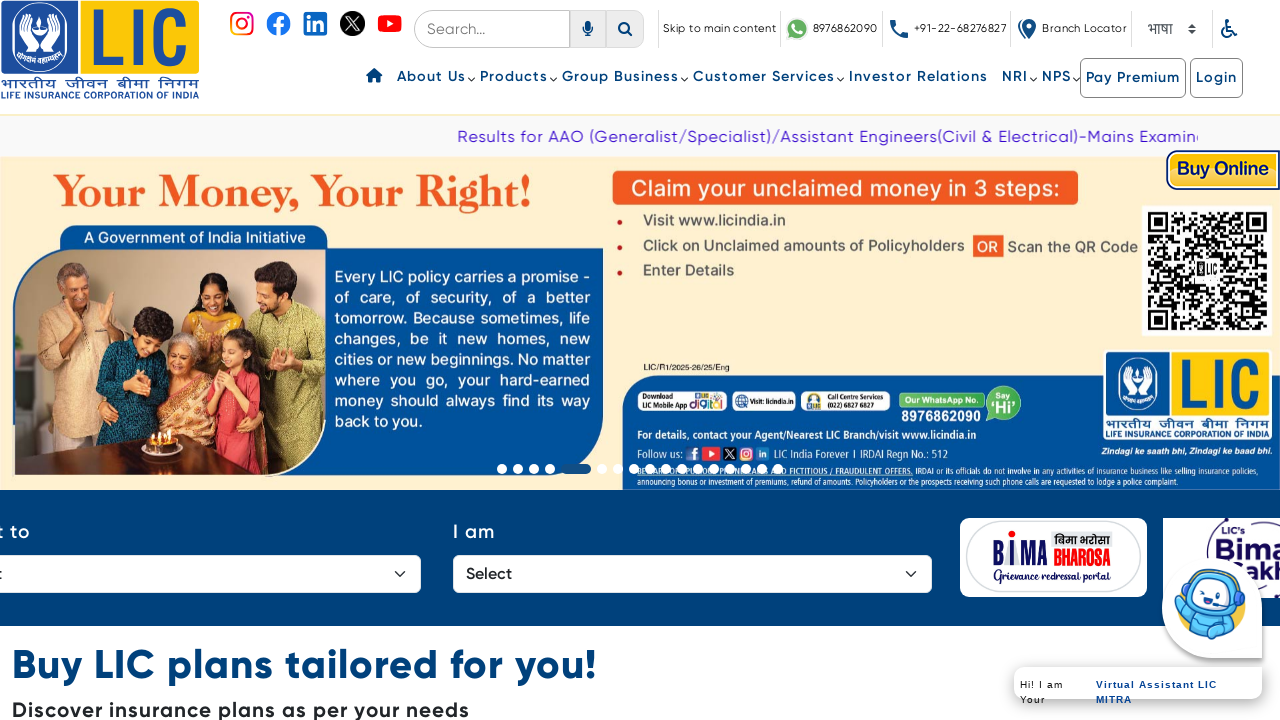

Waited for navigation links to load on LIC India website
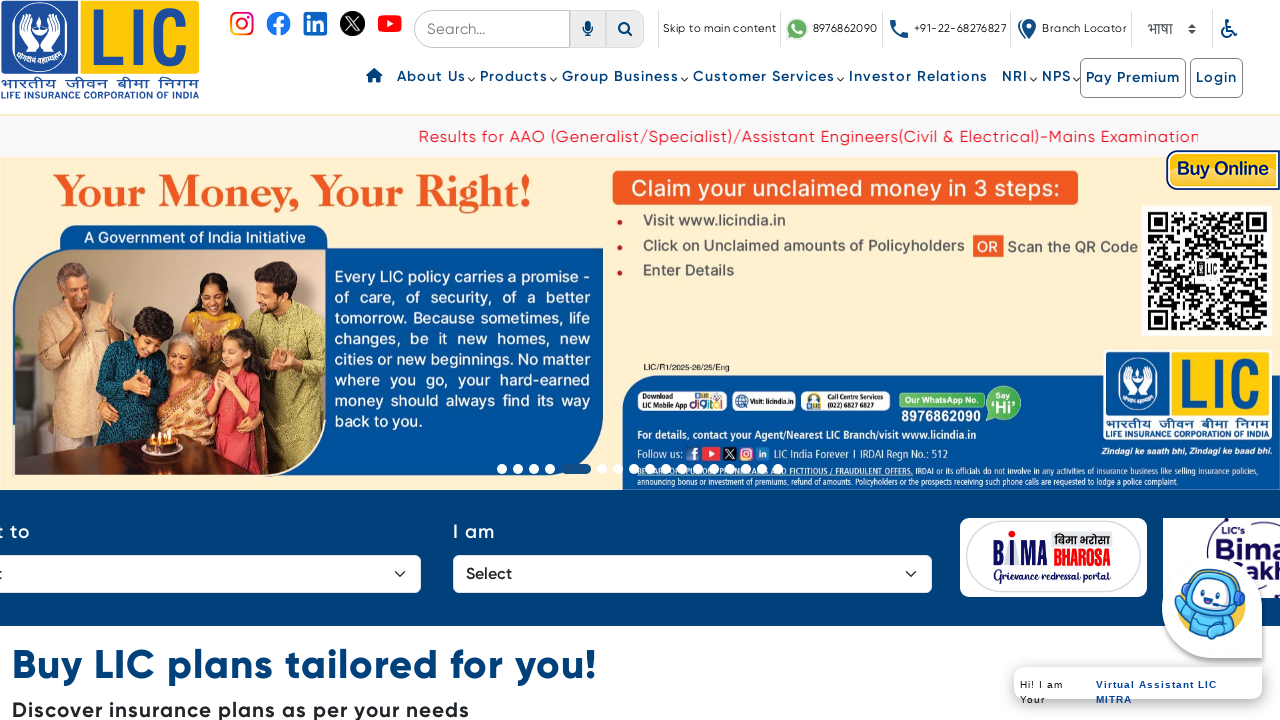

Located all anchor elements on the page
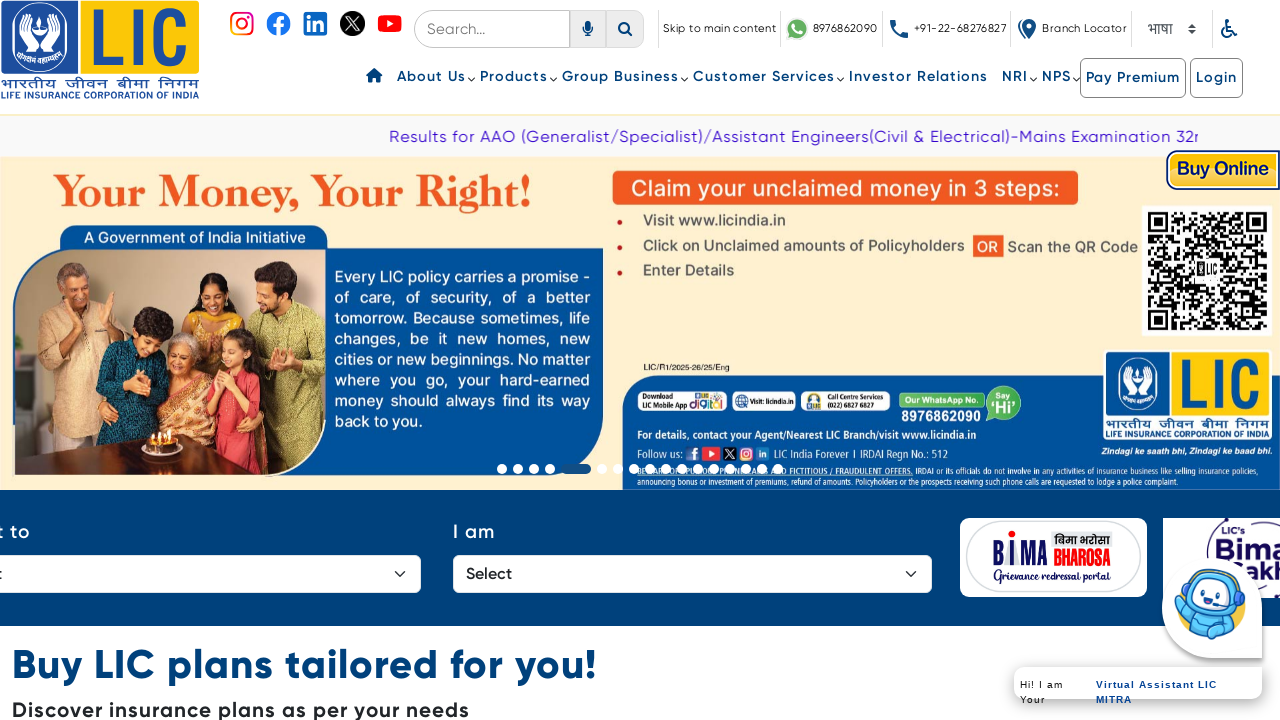

Verified that 241 navigation links are present on the page
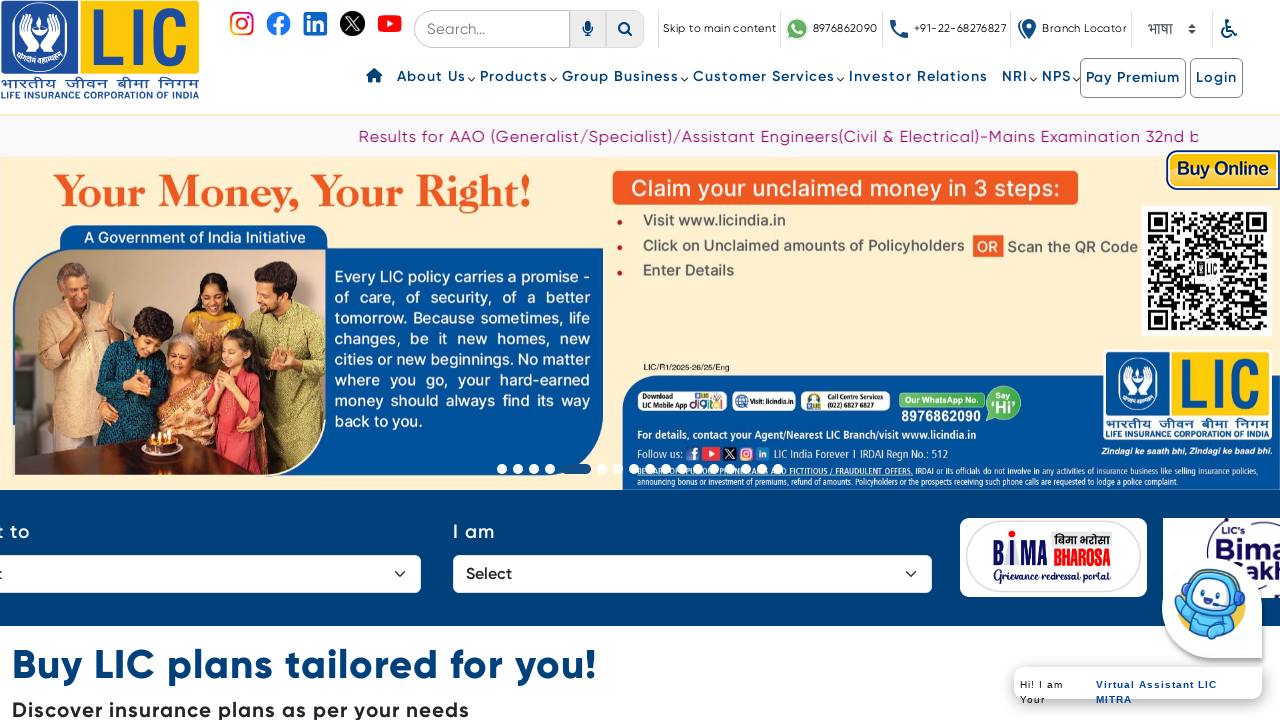

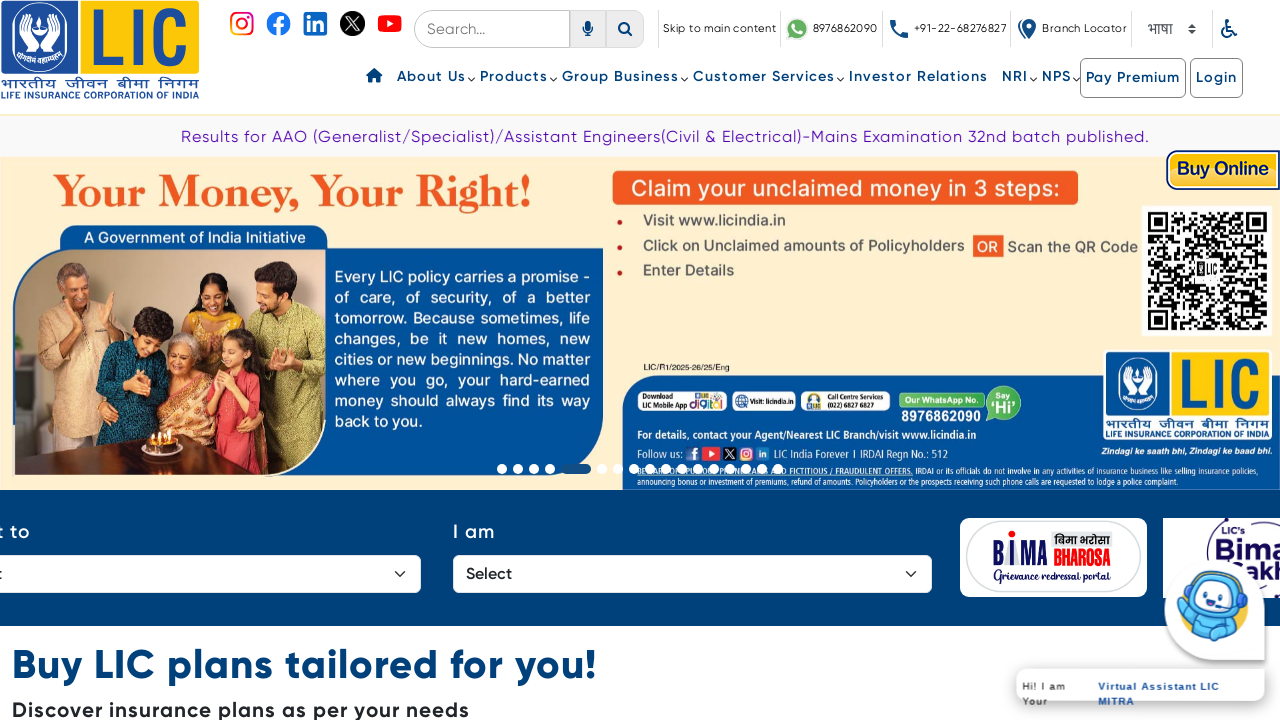